Tests drag and drop functionality on jQuery UI demo page by dragging an element and dropping it onto a target area within an iframe

Starting URL: https://jqueryui.com/droppable/

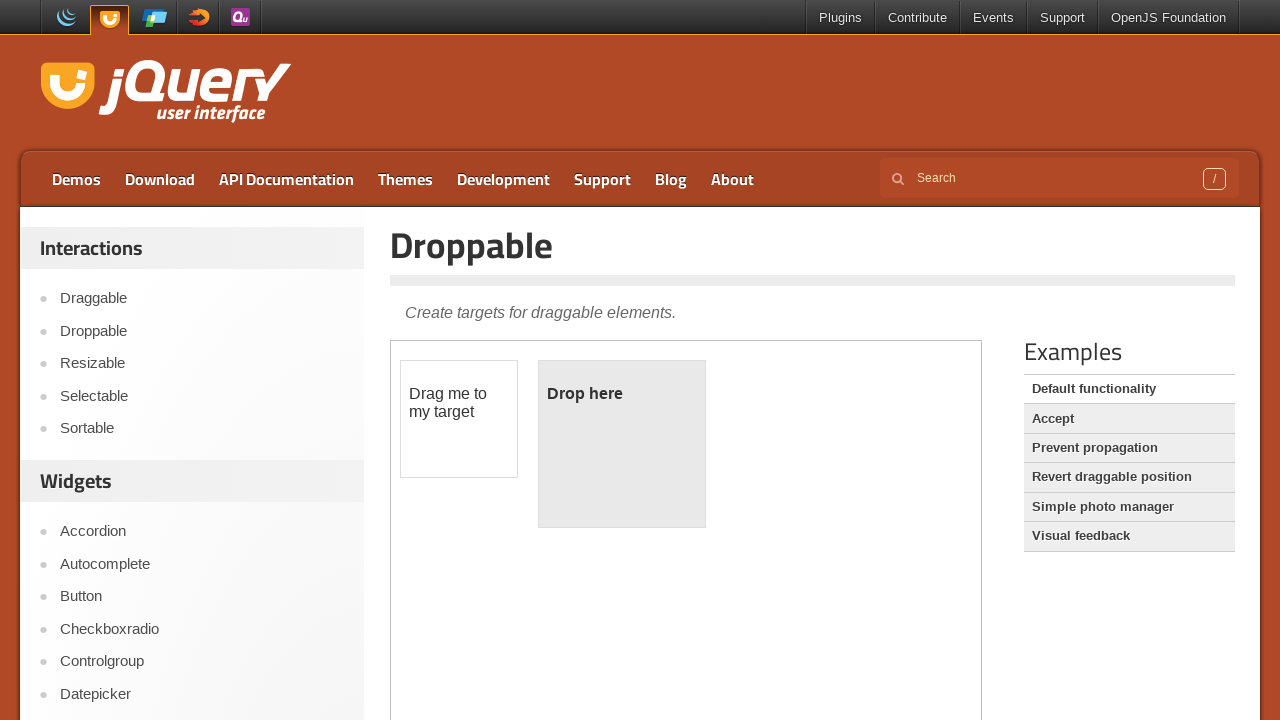

Navigated to jQuery UI droppable demo page
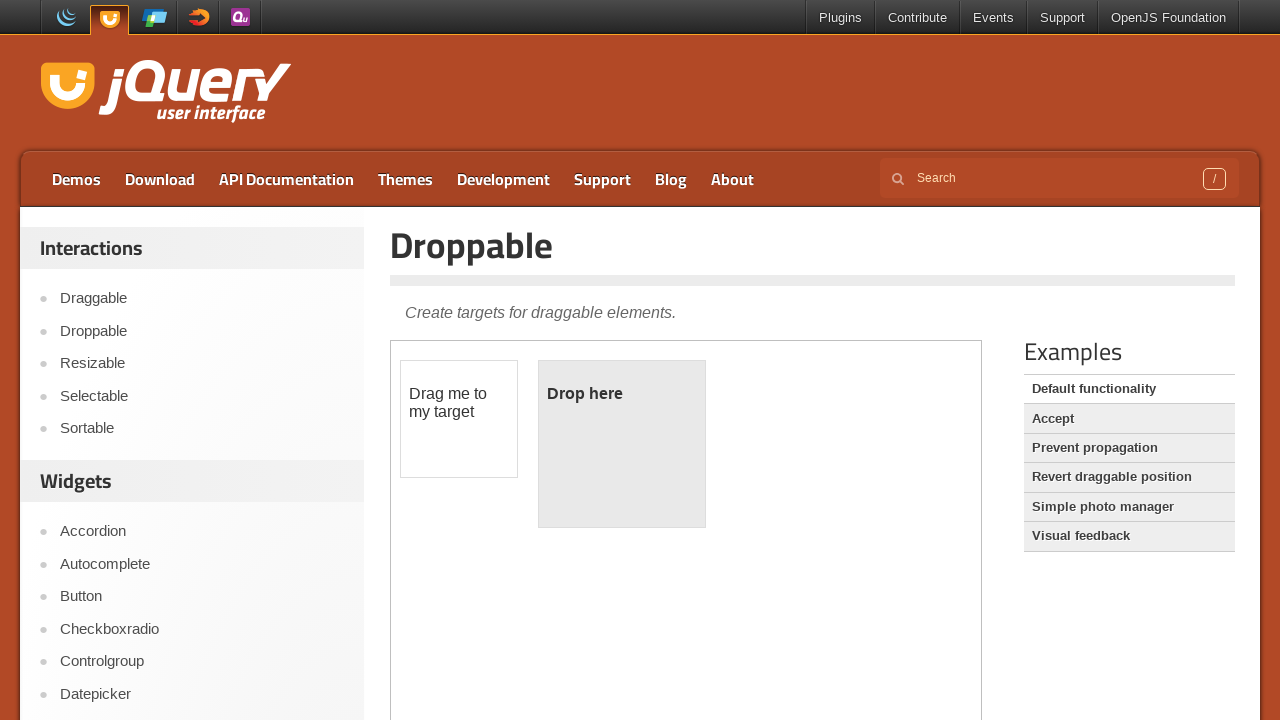

Located the demo iframe
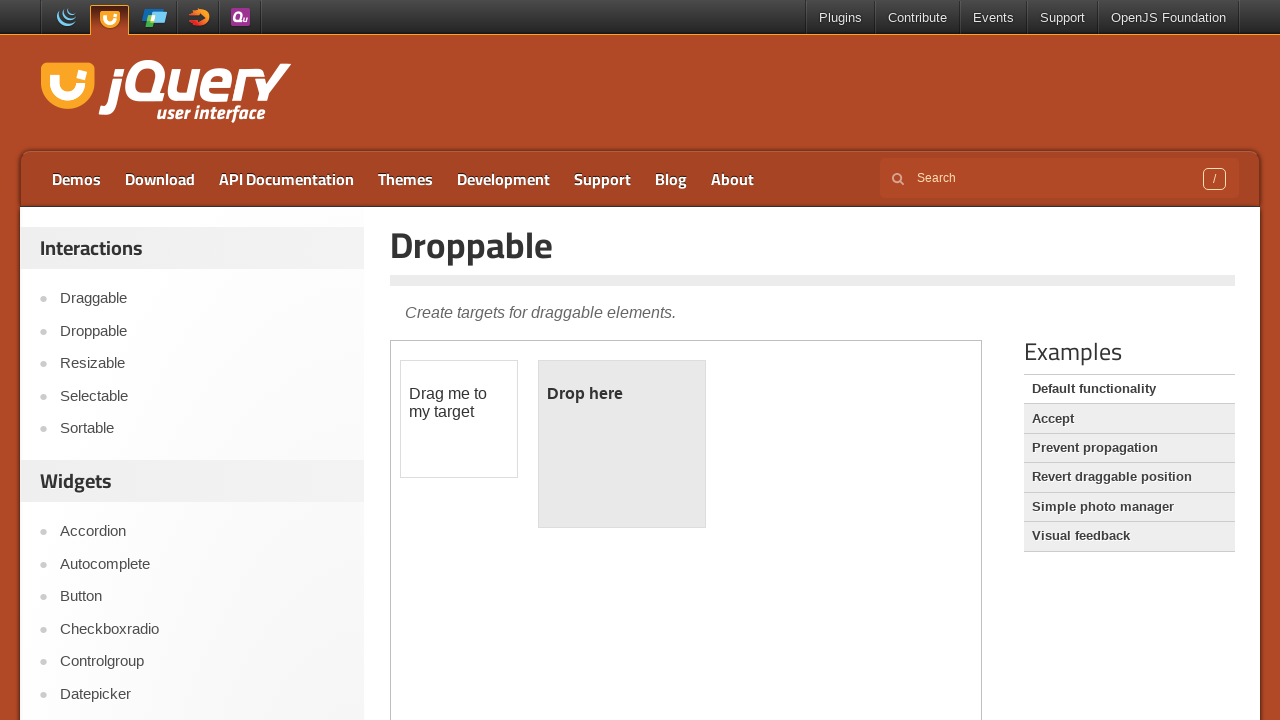

Located the draggable element within the iframe
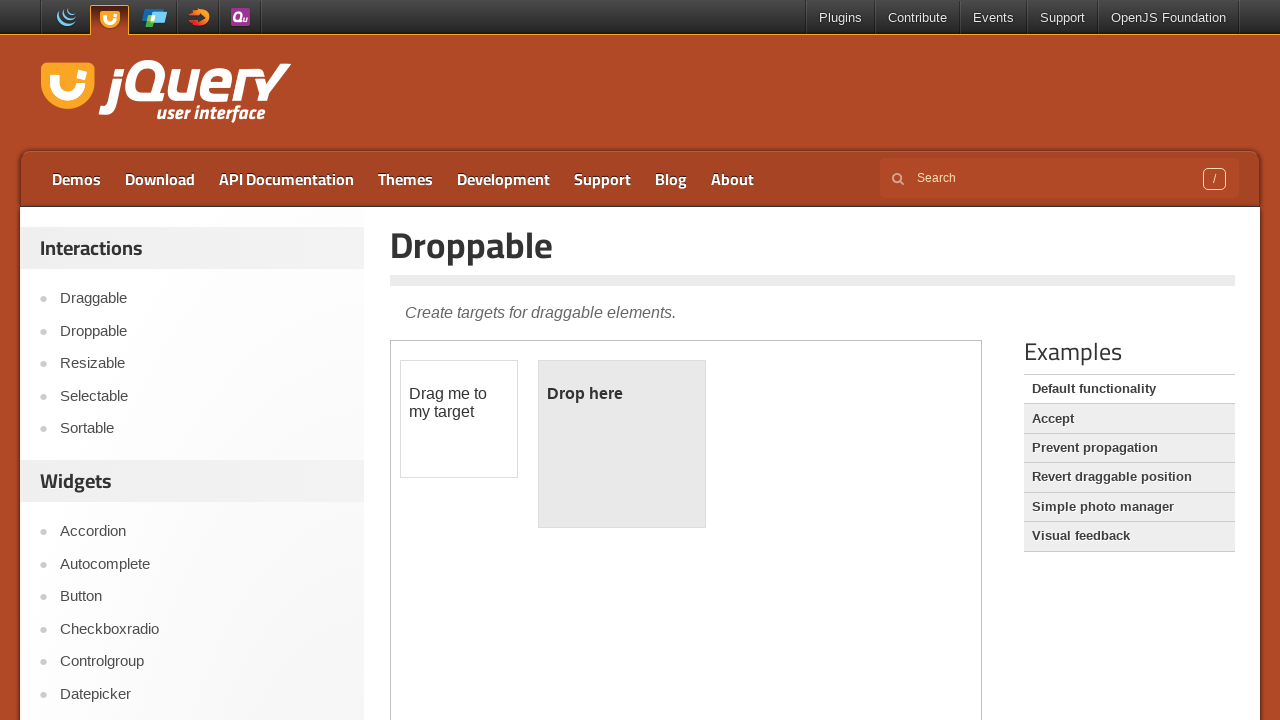

Located the droppable target area within the iframe
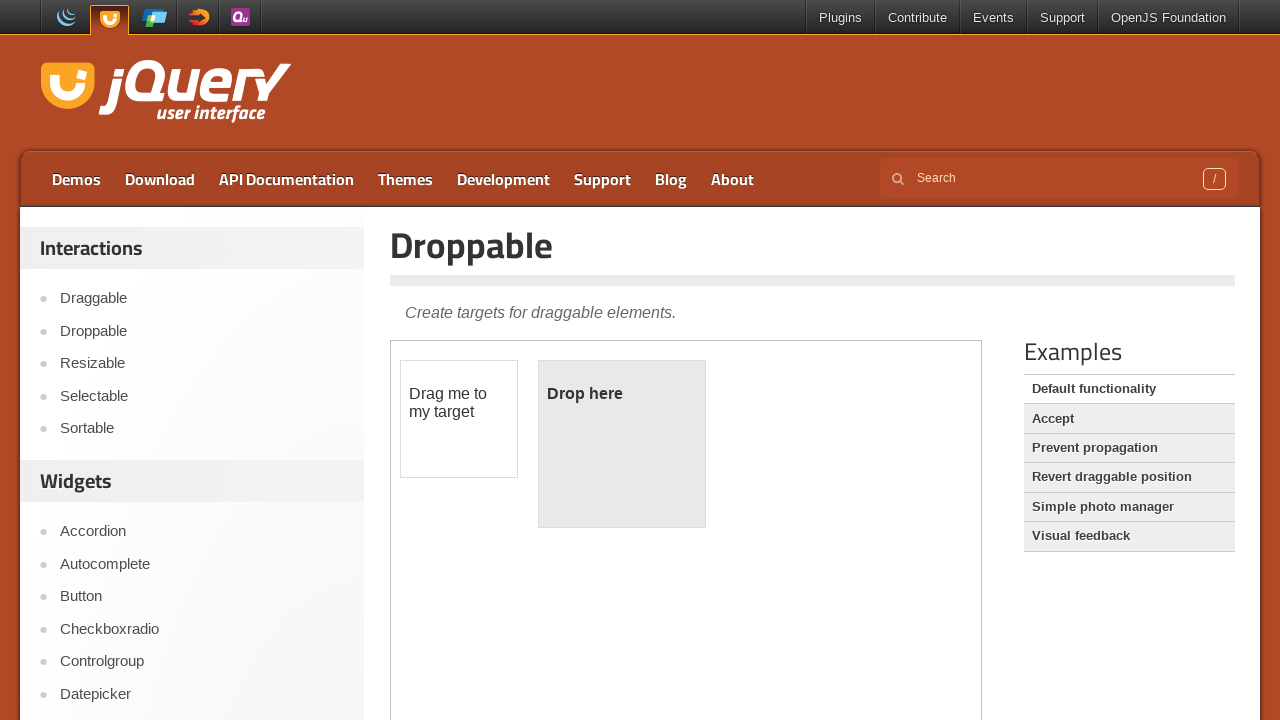

Dragged the draggable element and dropped it onto the droppable target area at (622, 444)
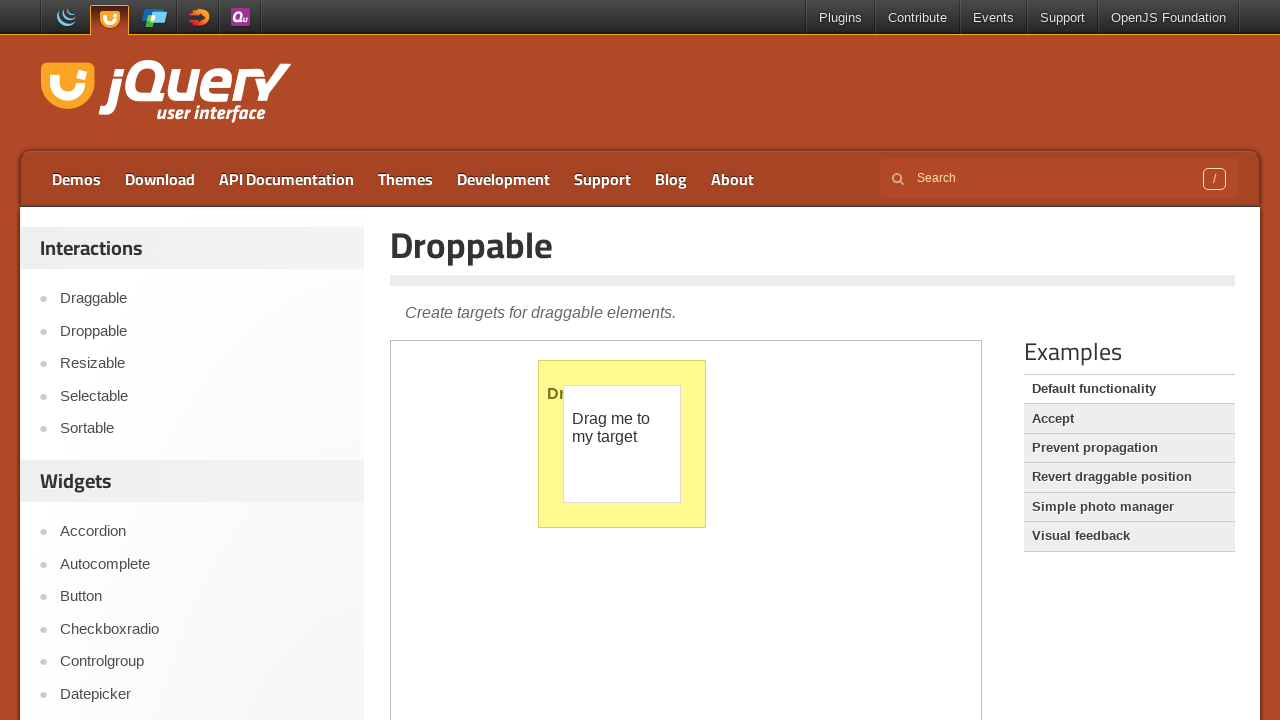

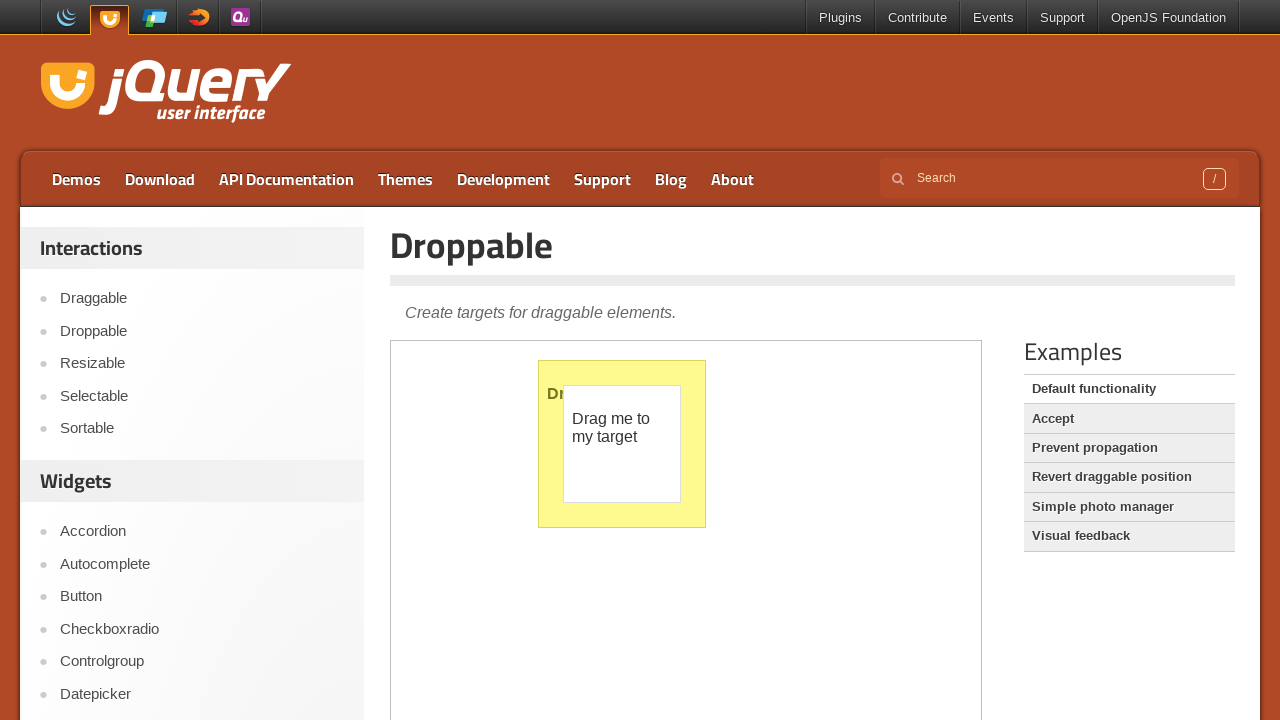